Tests mouse click and hold interaction by performing a click_and_hold action on a specific element on a mouse interaction demo page

Starting URL: https://awesomeqa.com/selenium/mouse_interaction.html

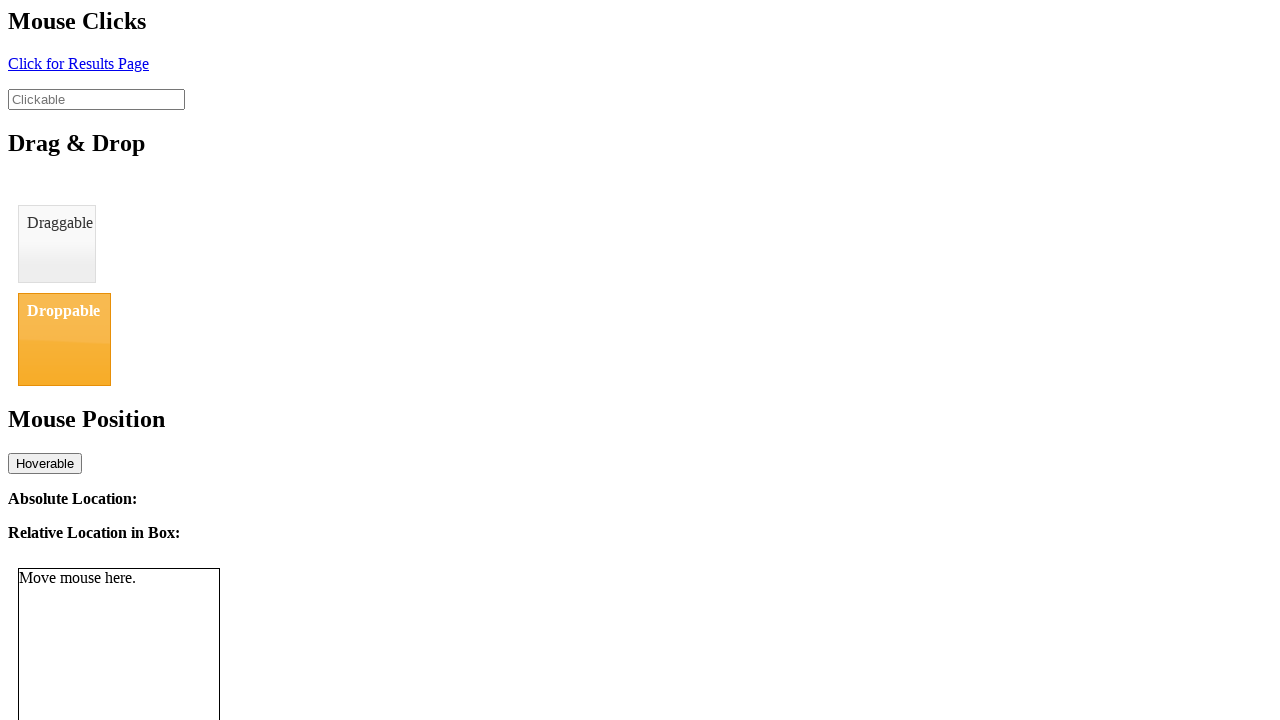

Located the click element with id 'click'
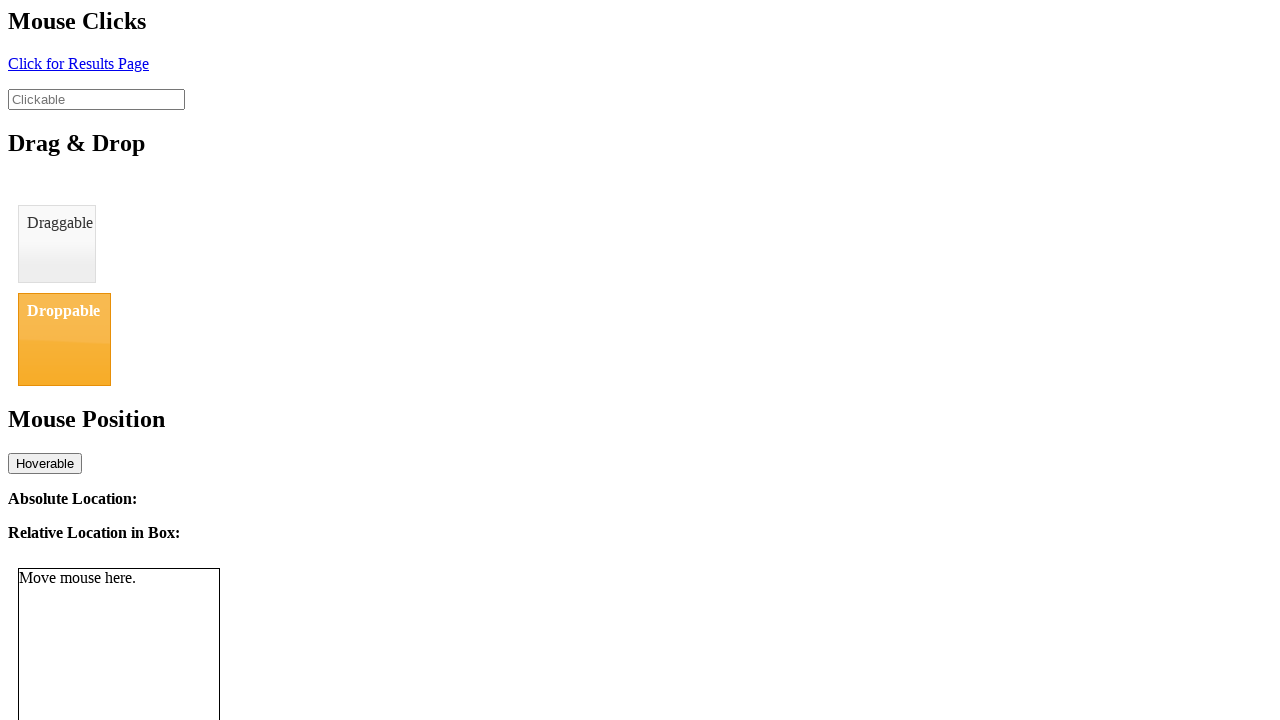

Hovered over the click element at (78, 63) on #click
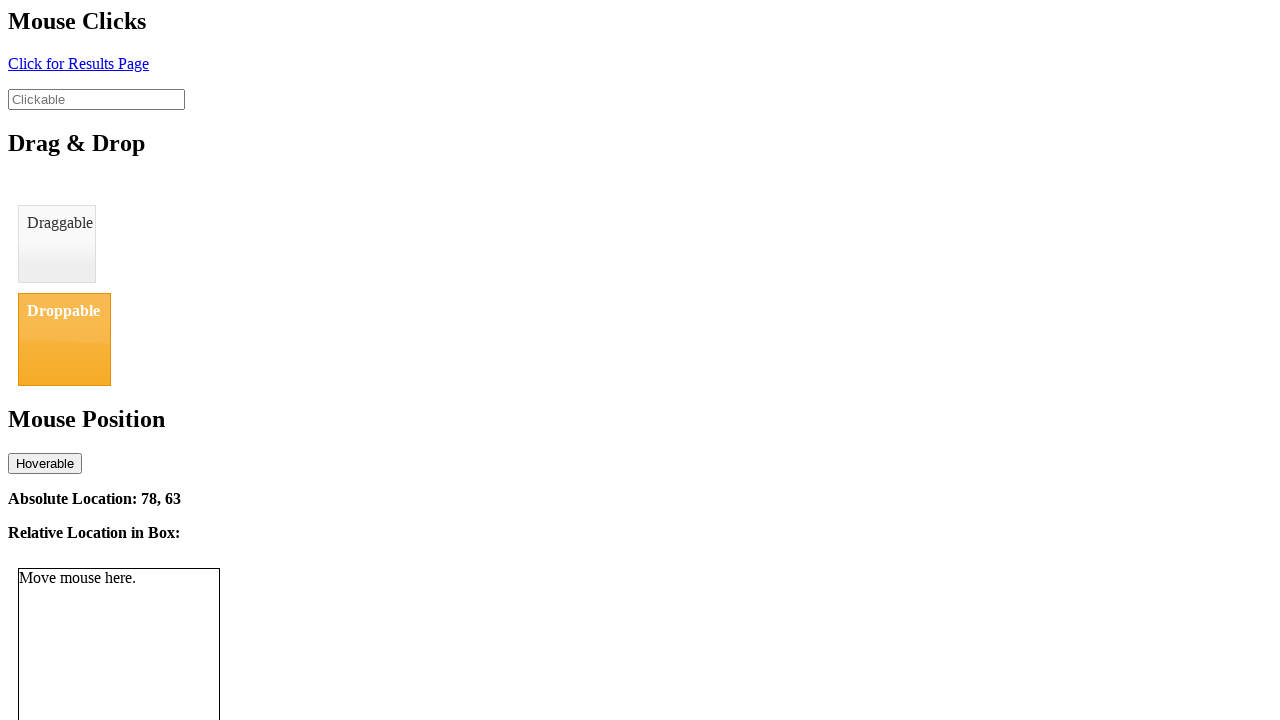

Pressed mouse button down on the element at (78, 63)
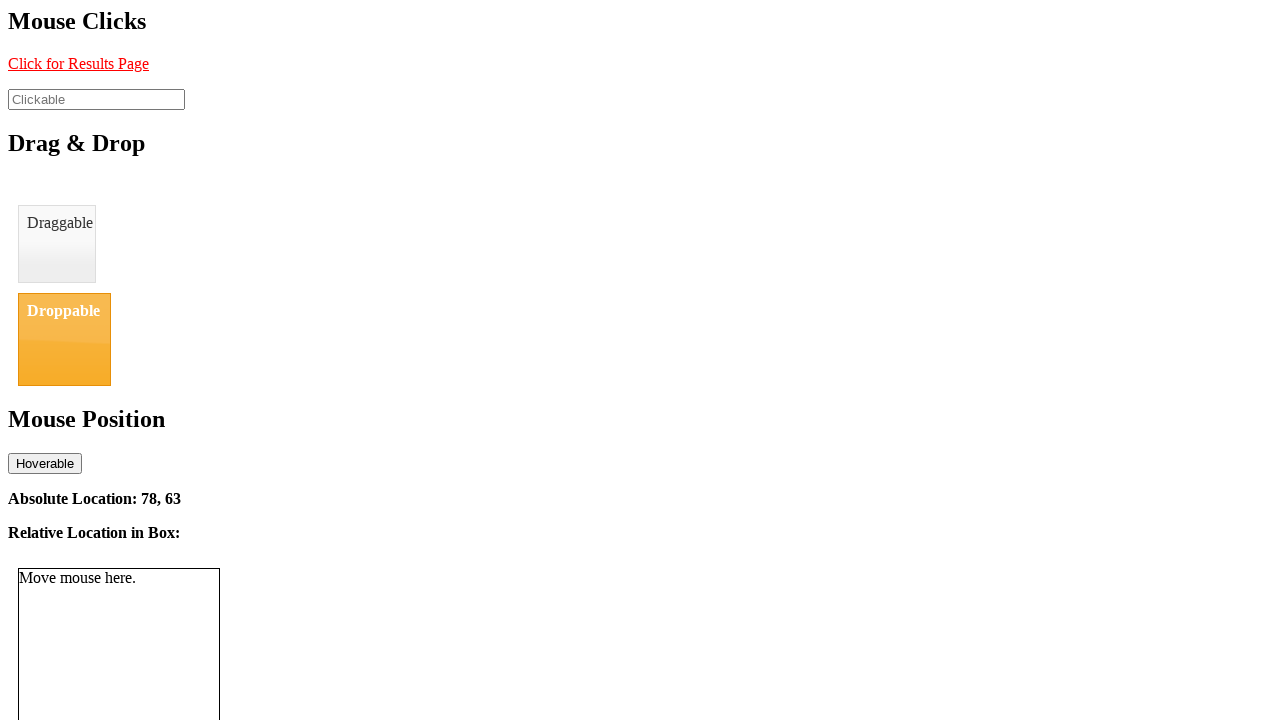

Waited 2 seconds while holding mouse button
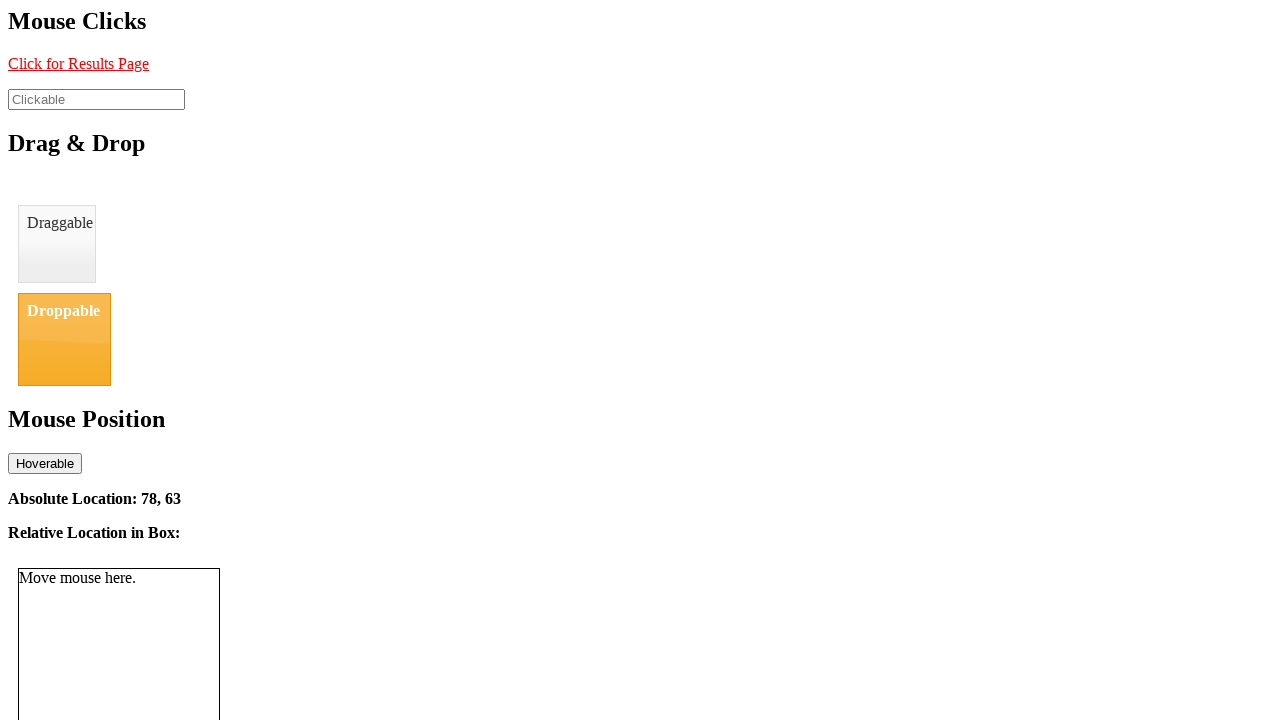

Released the mouse button at (78, 63)
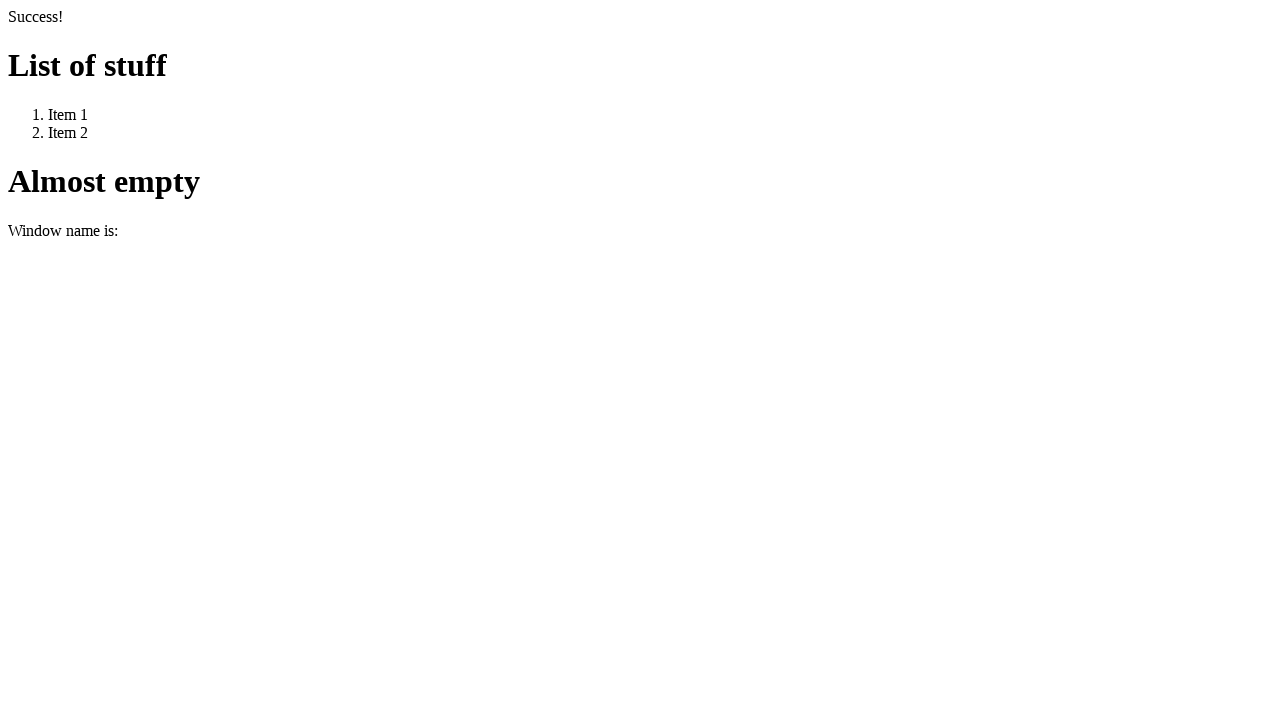

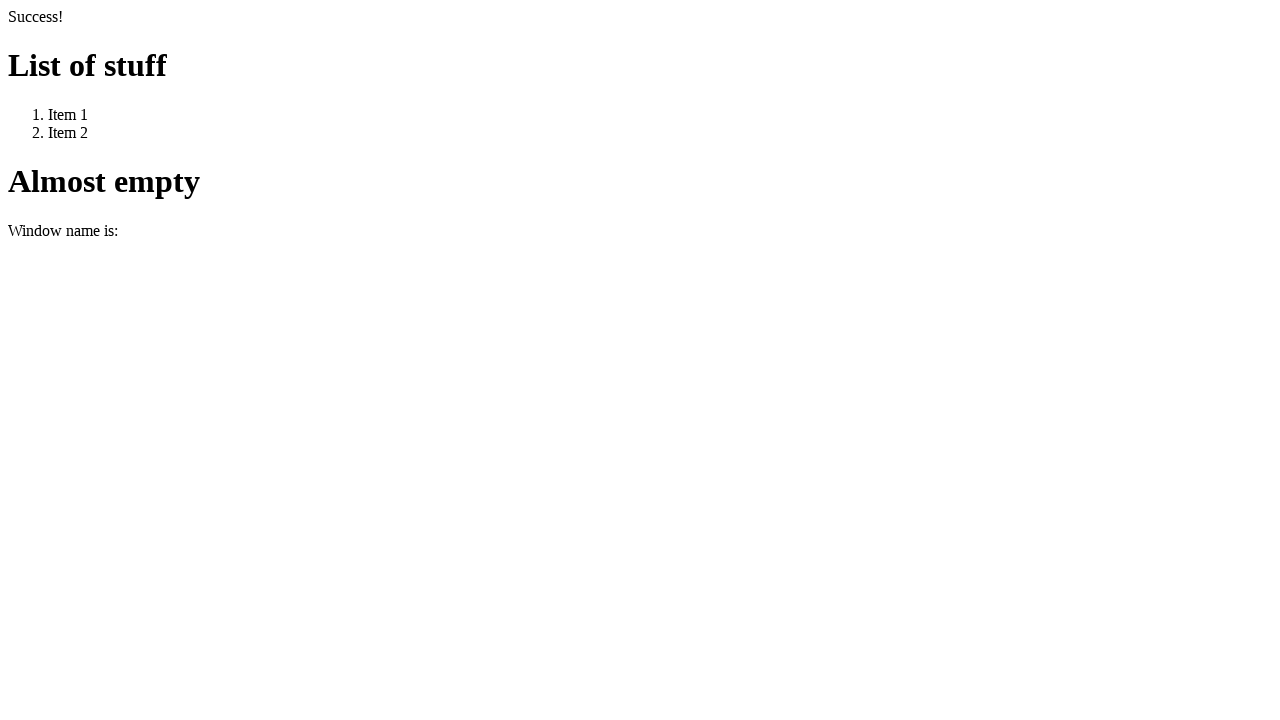